Tests form validation by attempting to add a customer with all empty fields and verifying focus moves to first name field

Starting URL: https://www.globalsqa.com/angularJs-protractor/BankingProject/#/manager/addCust

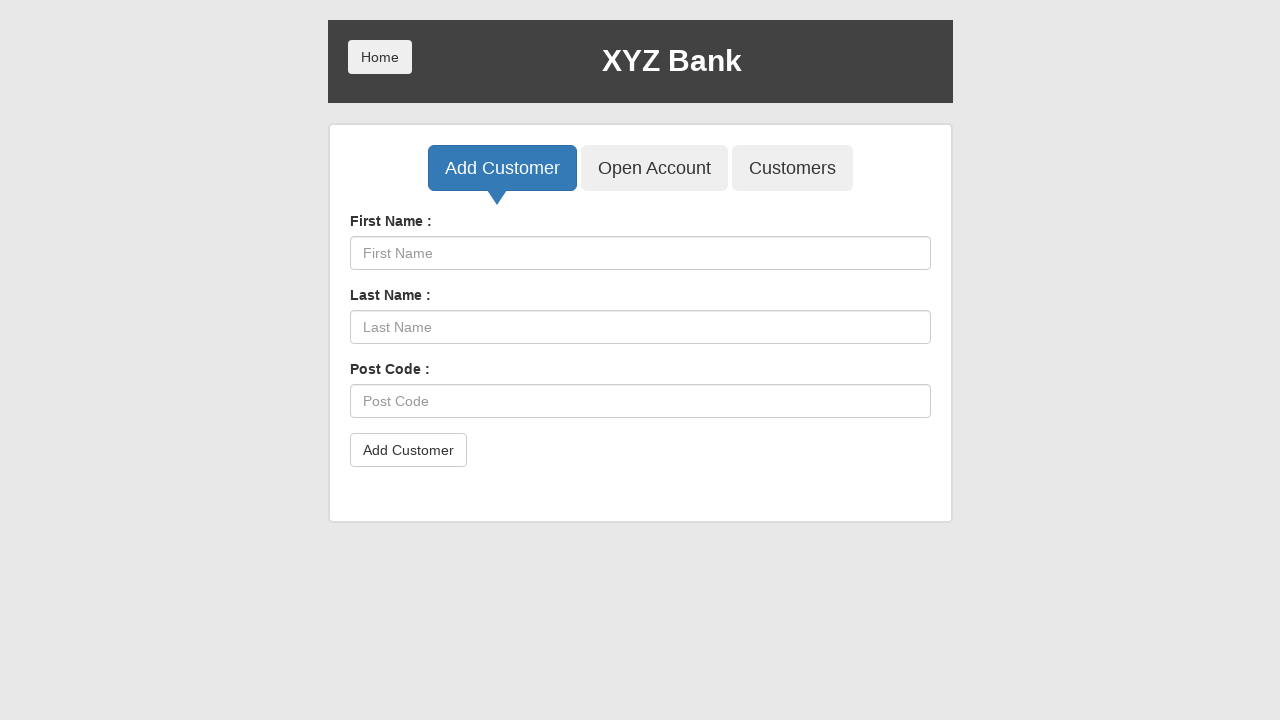

Navigated to Add Customer page
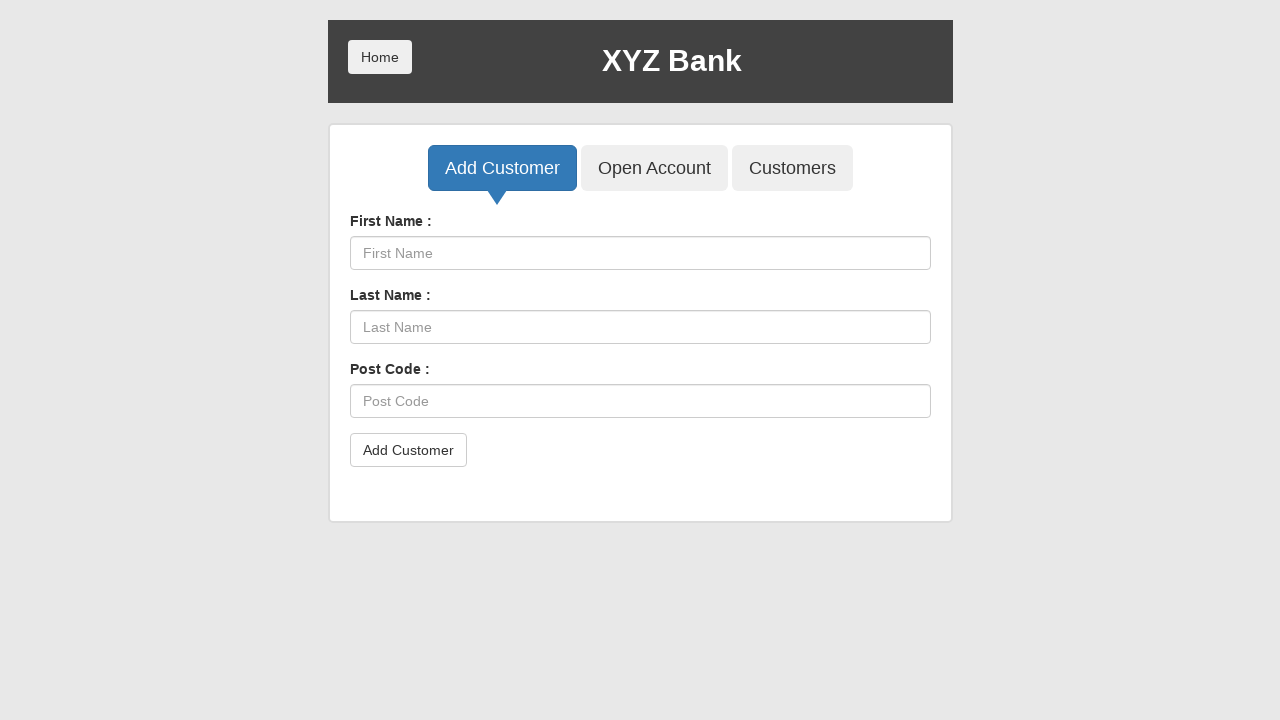

Clicked Add Customer button with all empty fields at (408, 450) on button[type='submit']
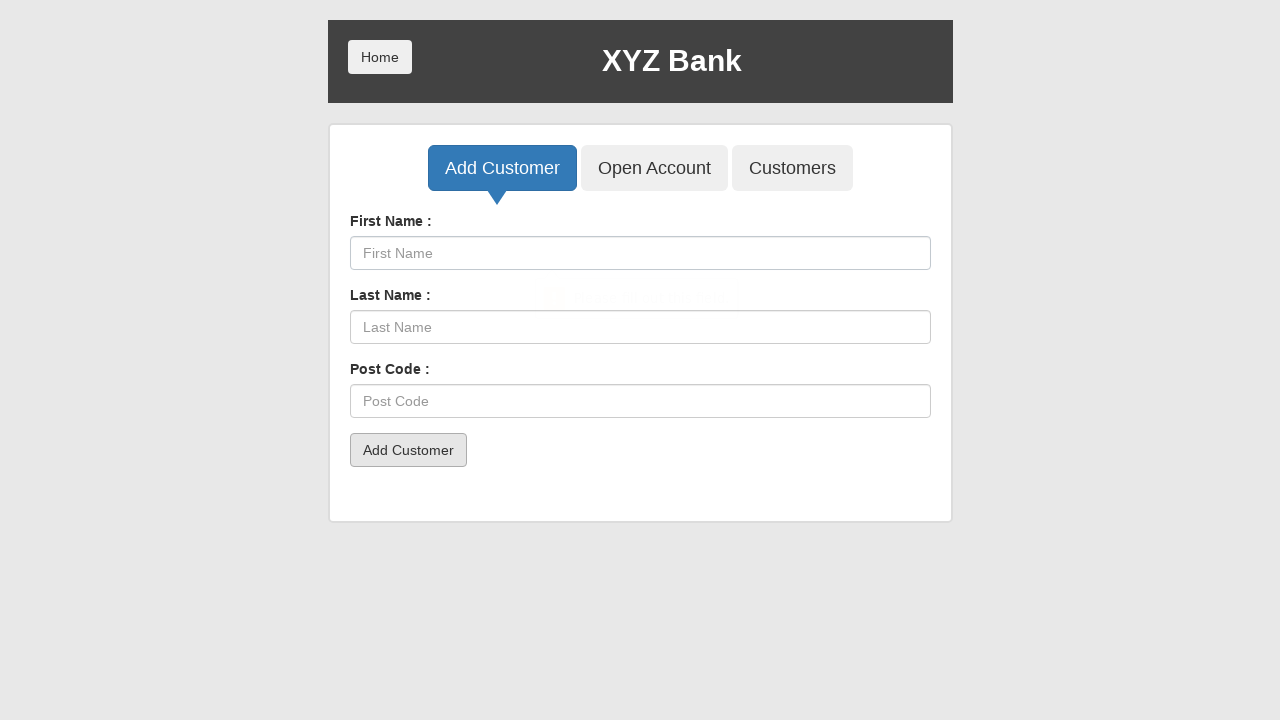

Form validation triggered - focus moved to first name field
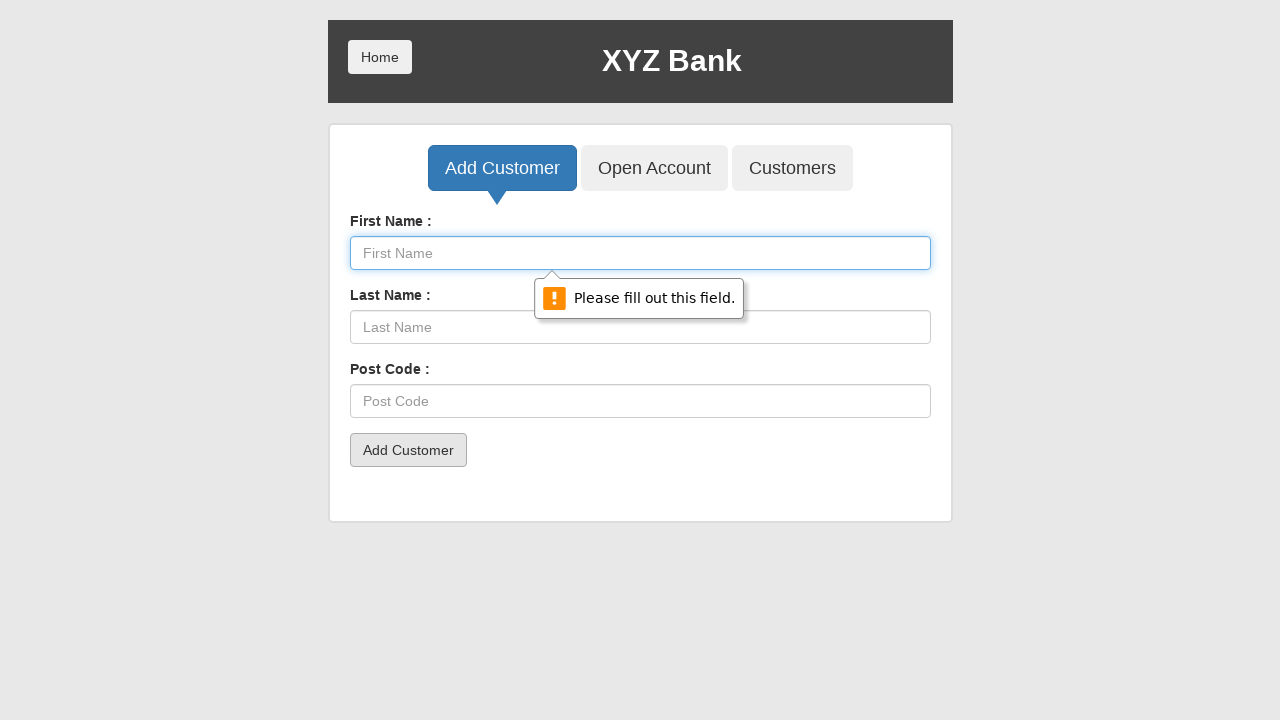

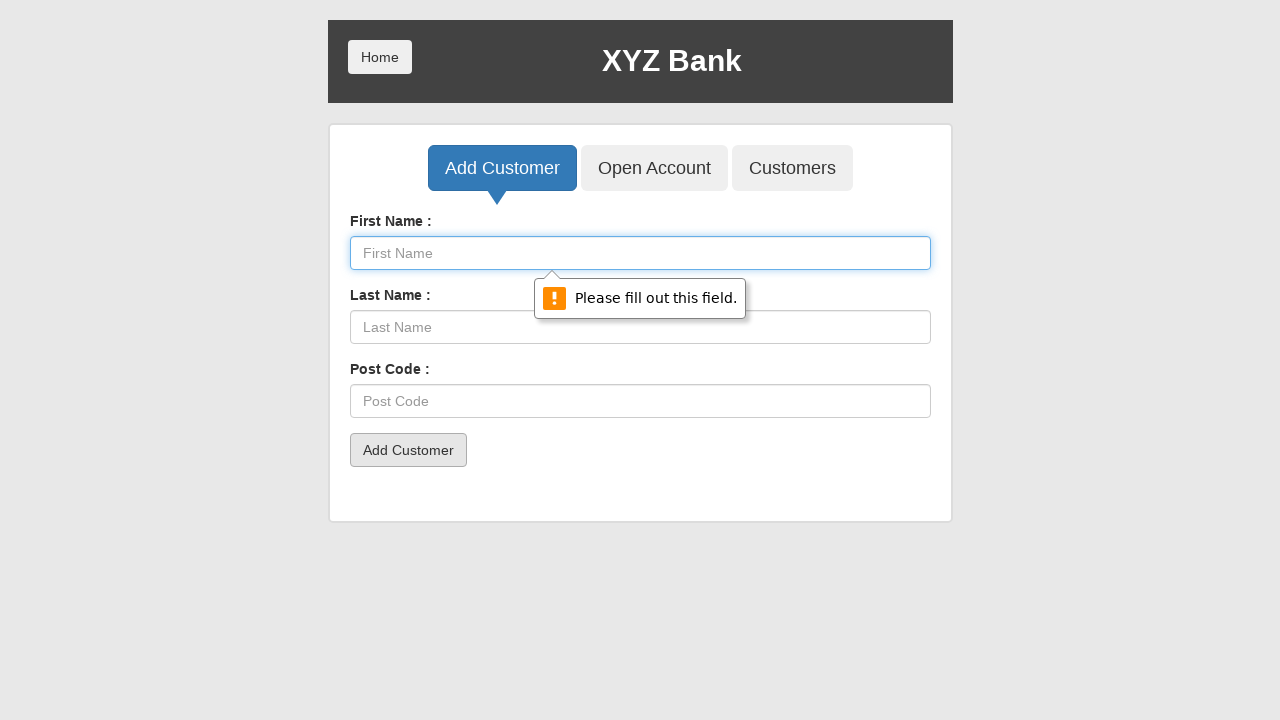